Tests voting functionality on a contest page by clicking the vote button and handling any popup dialogs that appear (like Facebook share prompts or confirmation modals).

Starting URL: http://mycutebaby.in/contest/participant/?n=5edd313ba9a6d&utm_source=wsapp_share_status&utm_campaign=June_2020&utm_medium=shared&utm_term=wsapp_shared_5edd313ba9a6d&utm_content=participant

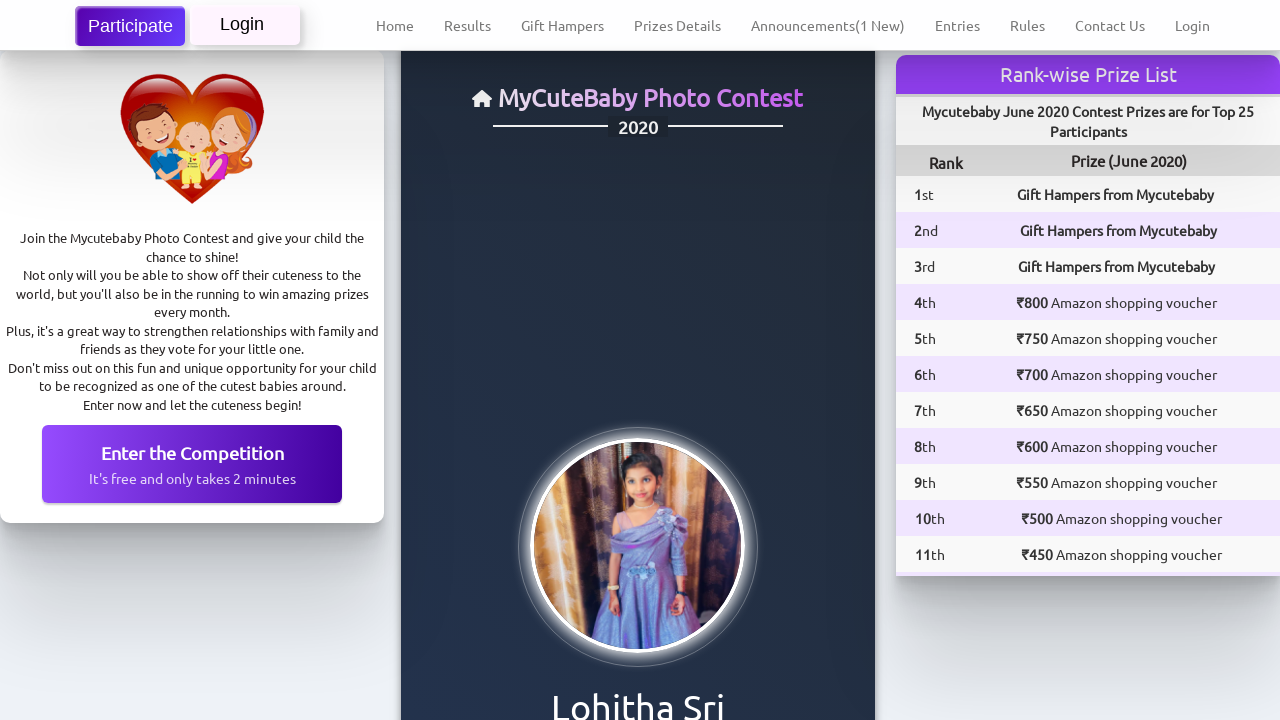

Vote button click failed or element not found on #vote_btn
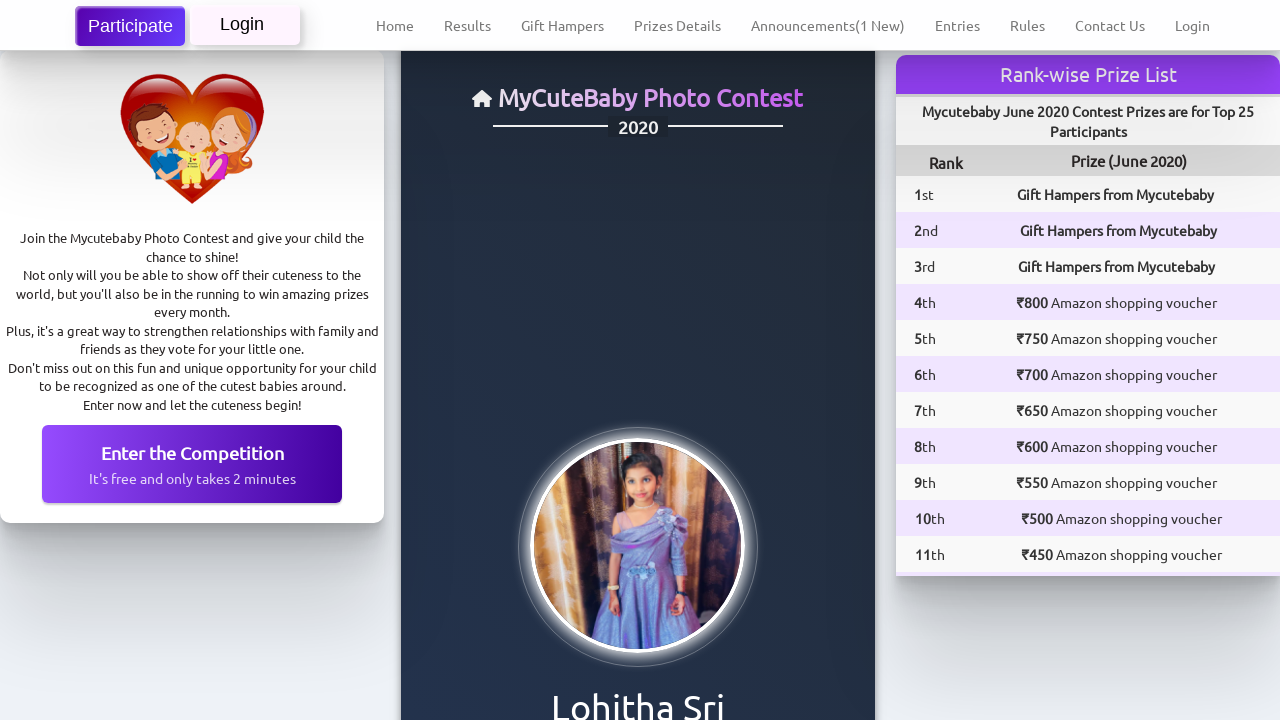

Waited 1000ms for UI updates to complete
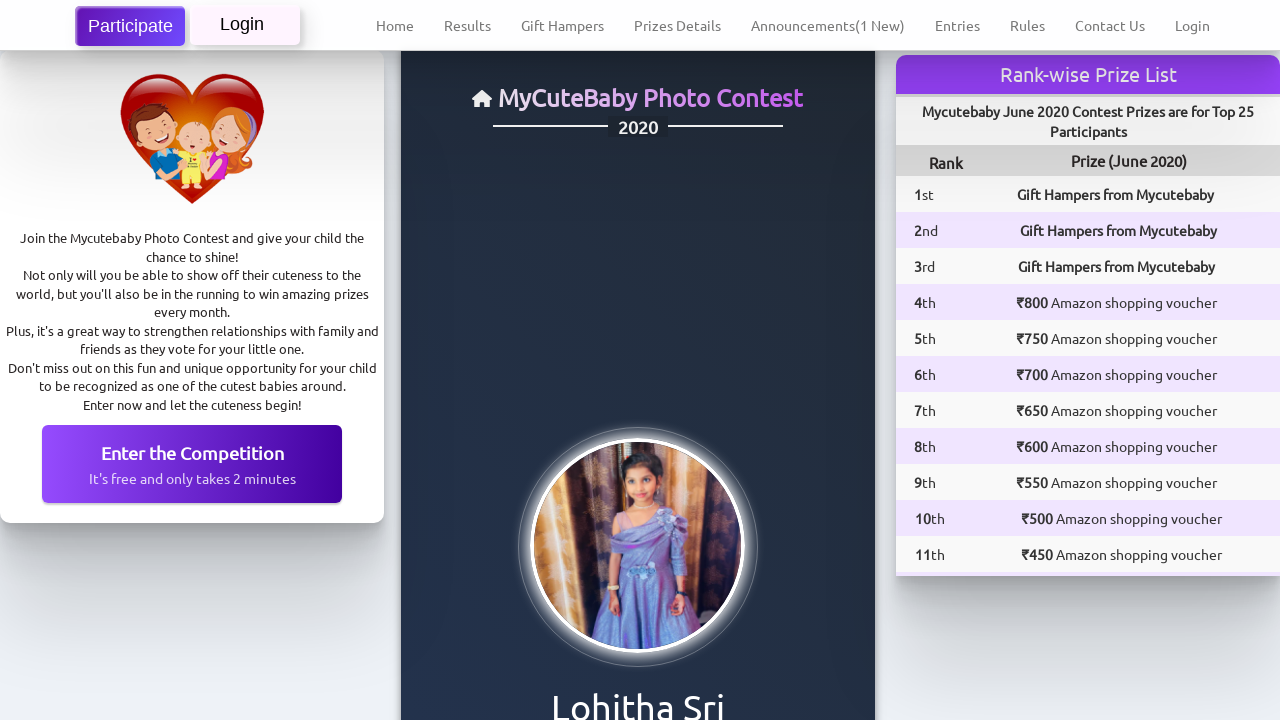

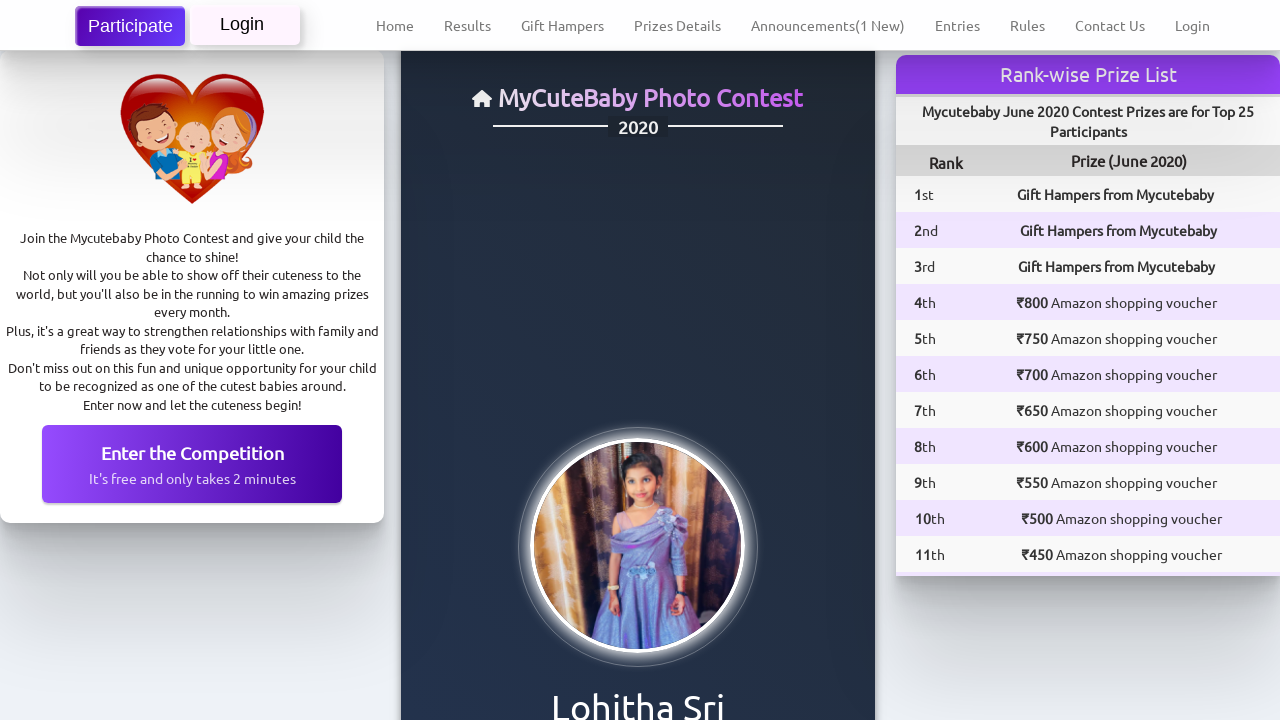